Tests that the first article on the newest page was posted less than an hour ago

Starting URL: https://news.ycombinator.com

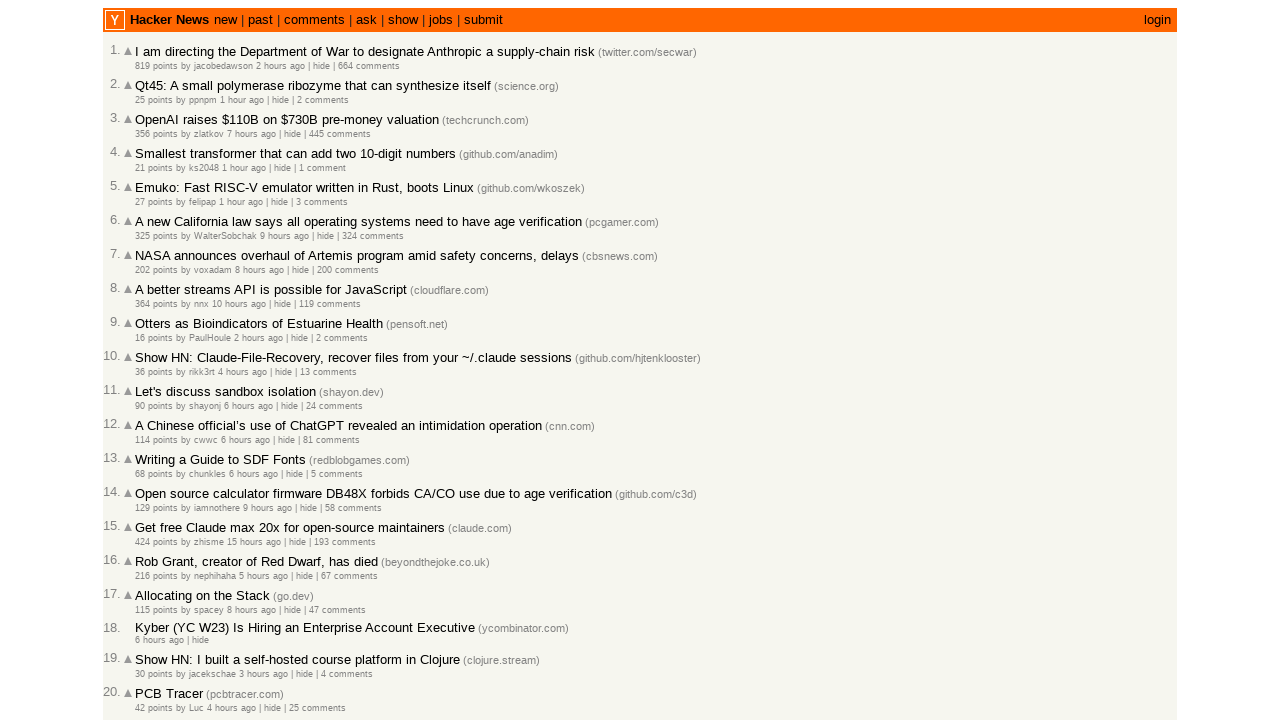

Clicked on 'newest' link to navigate to newest page at (225, 20) on a[href='newest']
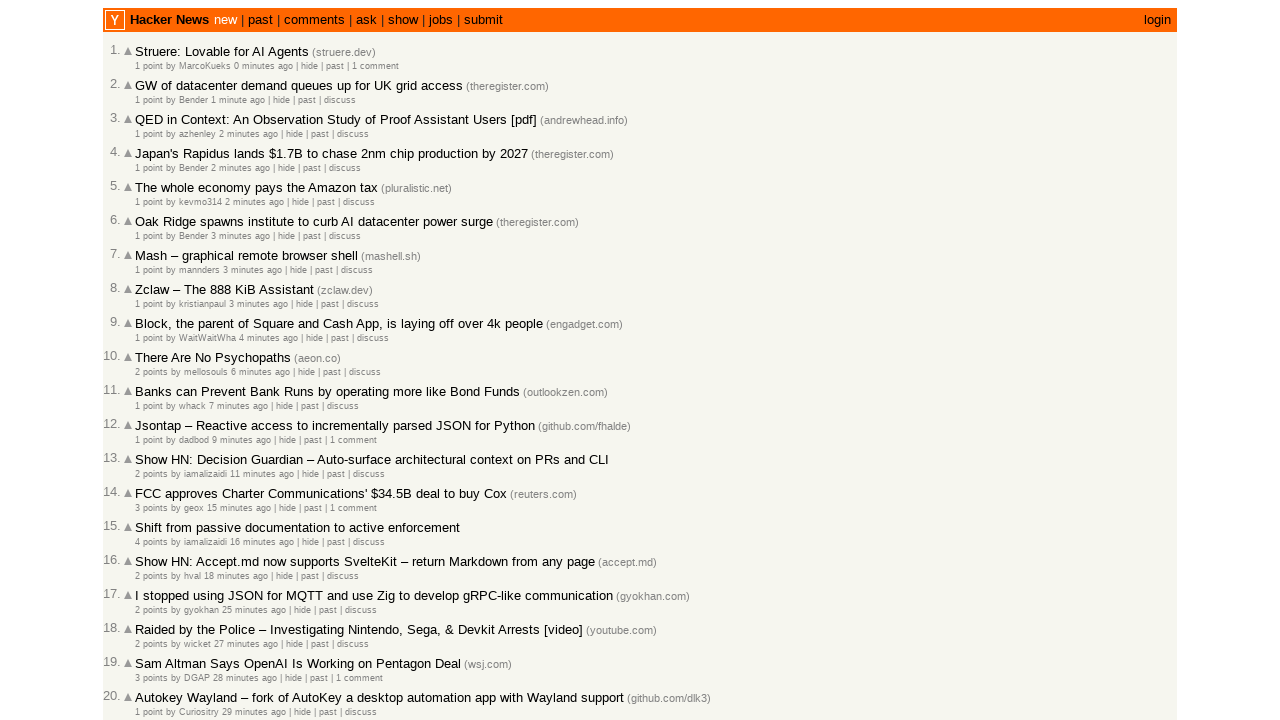

Newest page loaded and first article time element is visible
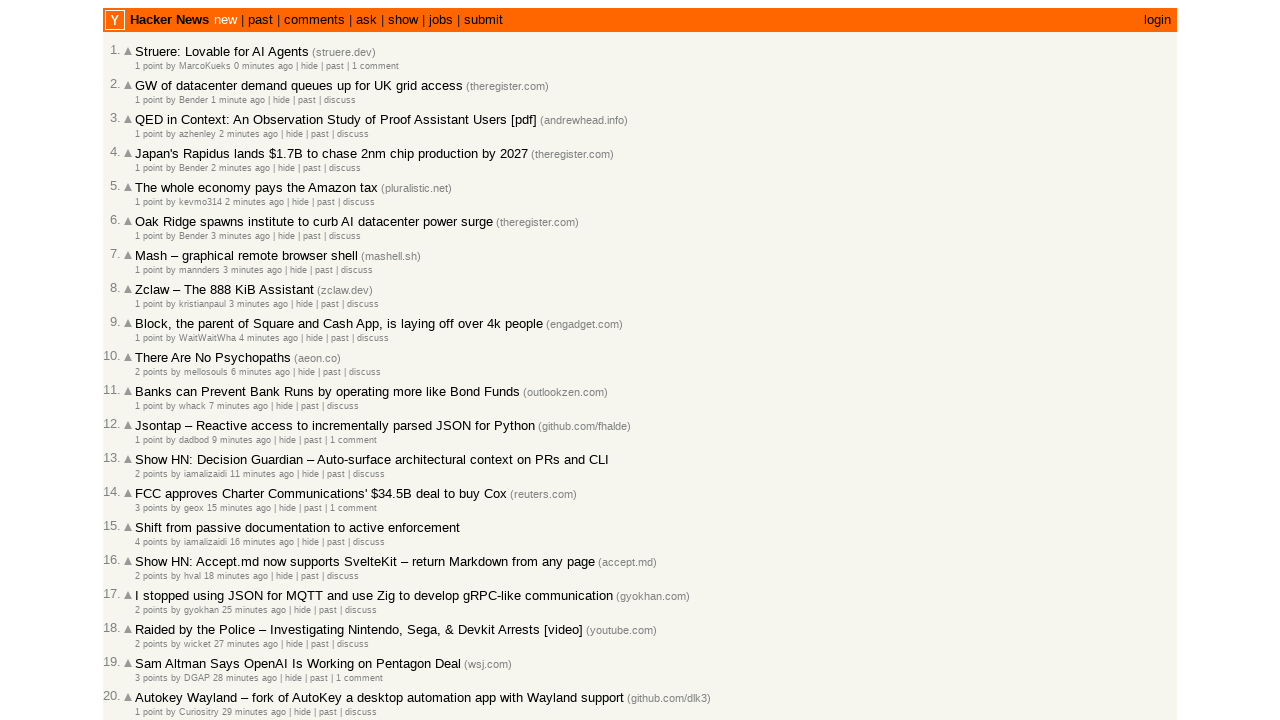

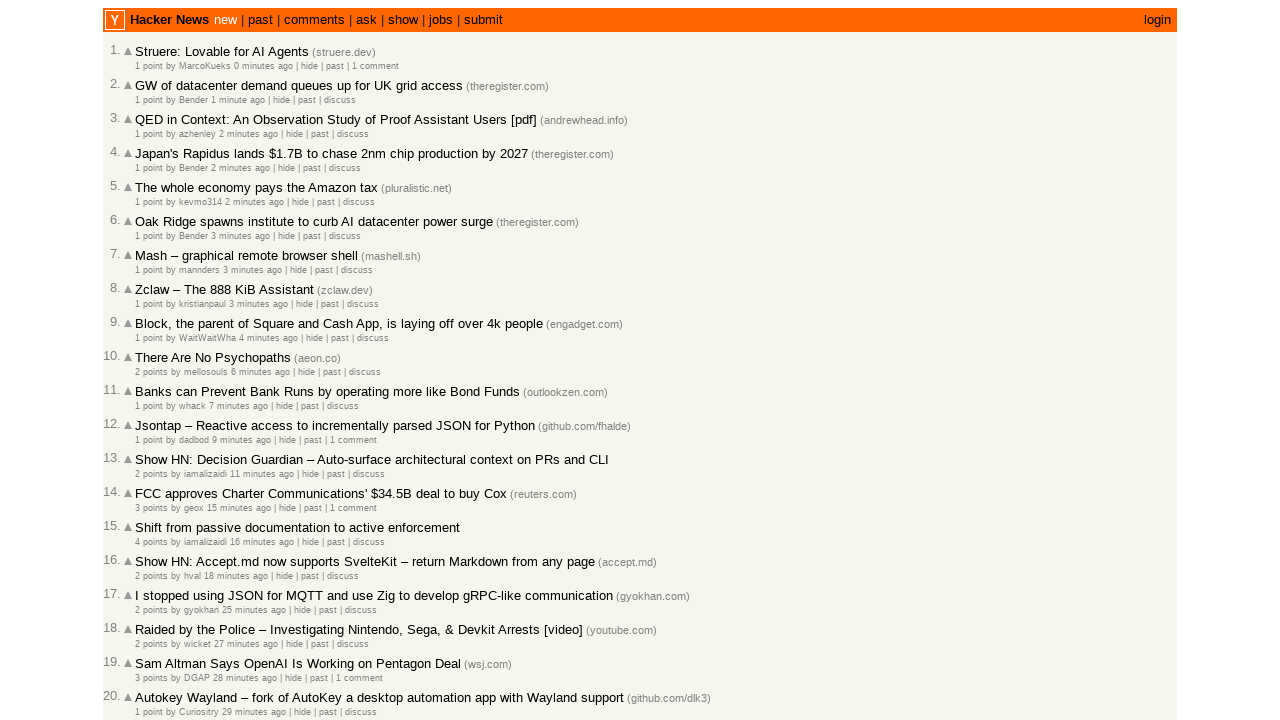